Simple test that navigates to the TesterHome website homepage and verifies it loads

Starting URL: https://testerhome.com/

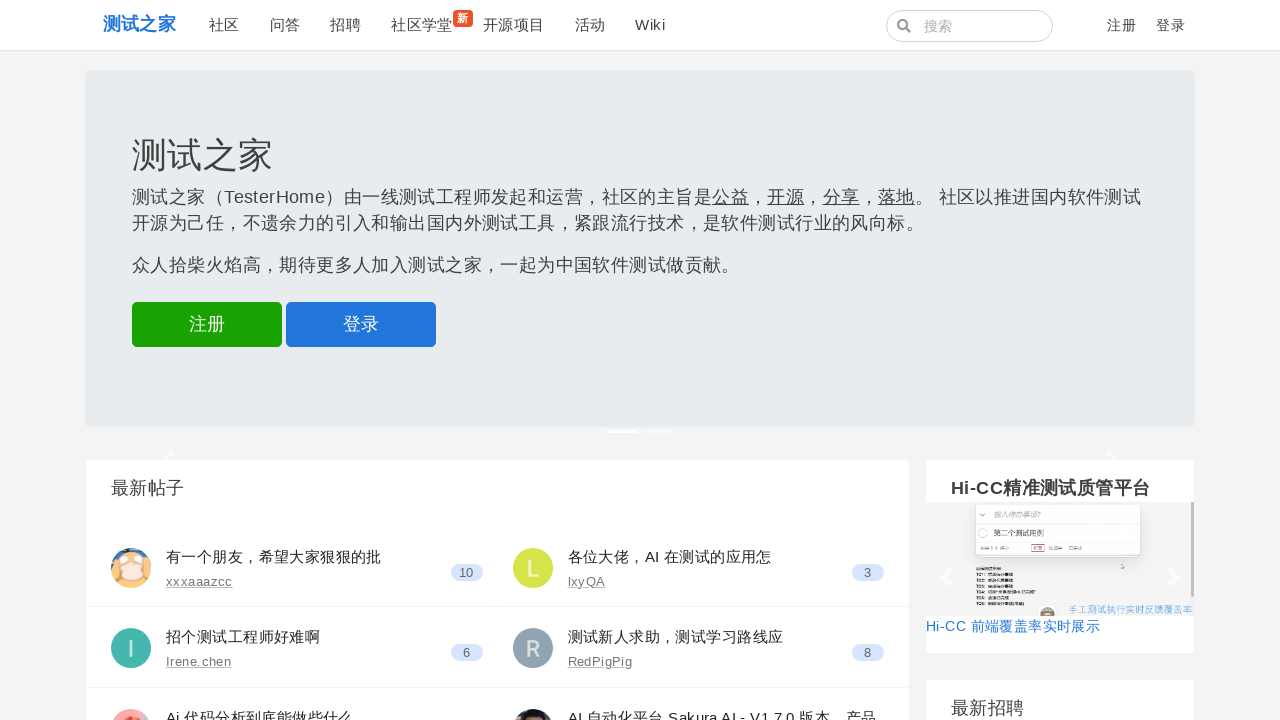

Waited for page DOM to load completely
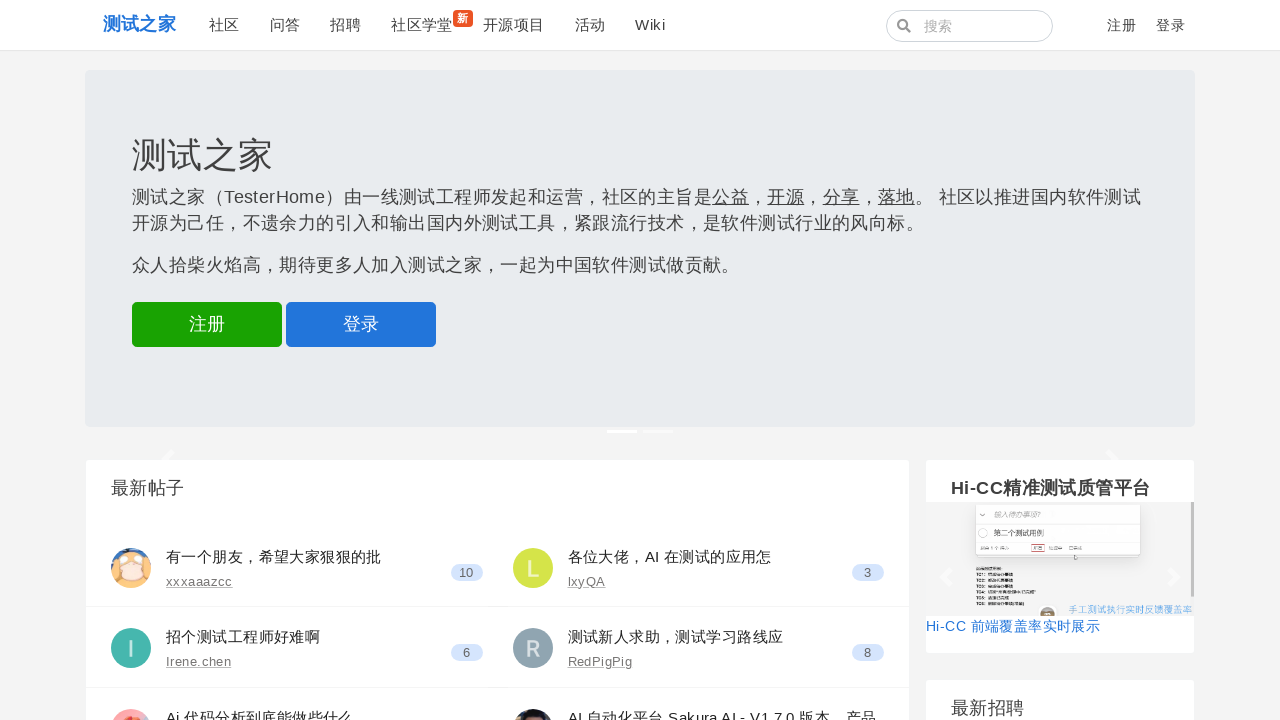

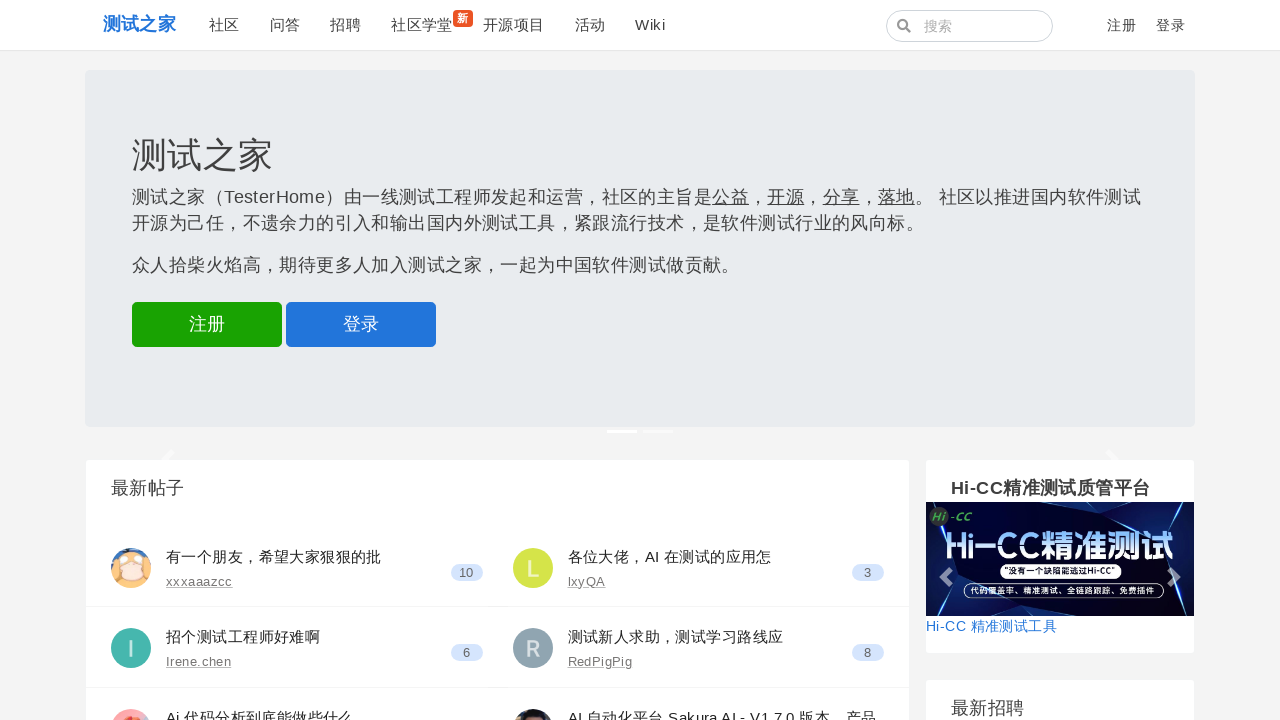